Solves a mathematical captcha by extracting a value from an element attribute, calculating a result, and submitting a form with checkbox and radio button selections

Starting URL: http://suninjuly.github.io/get_attribute.html

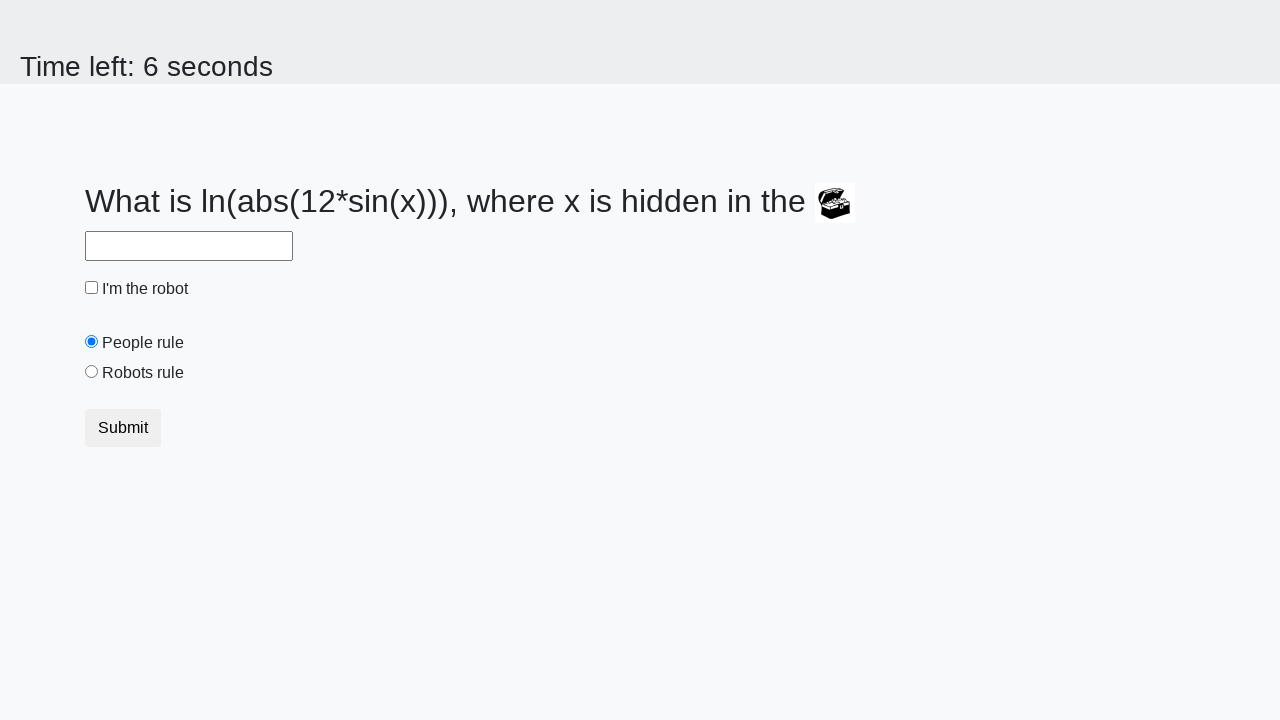

Extracted valuex attribute from treasure element
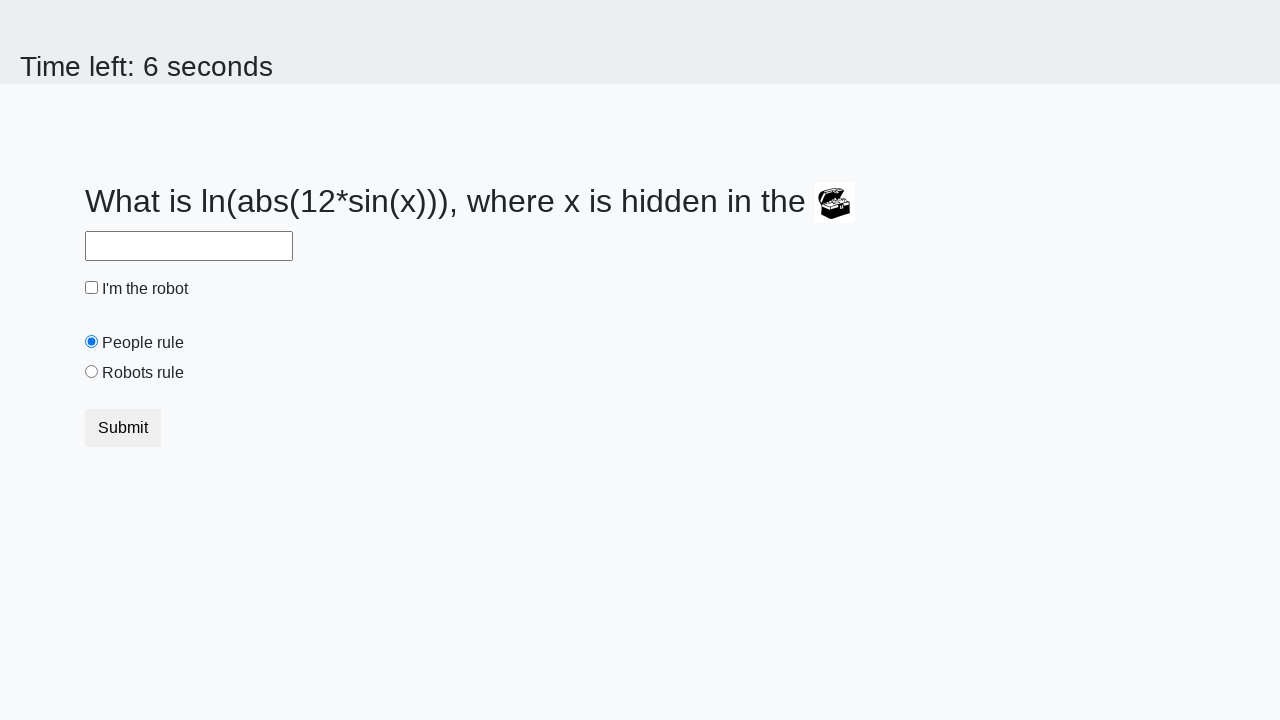

Calculated mathematical captcha result: log(abs(12*sin(335))) = 2.393813808334808
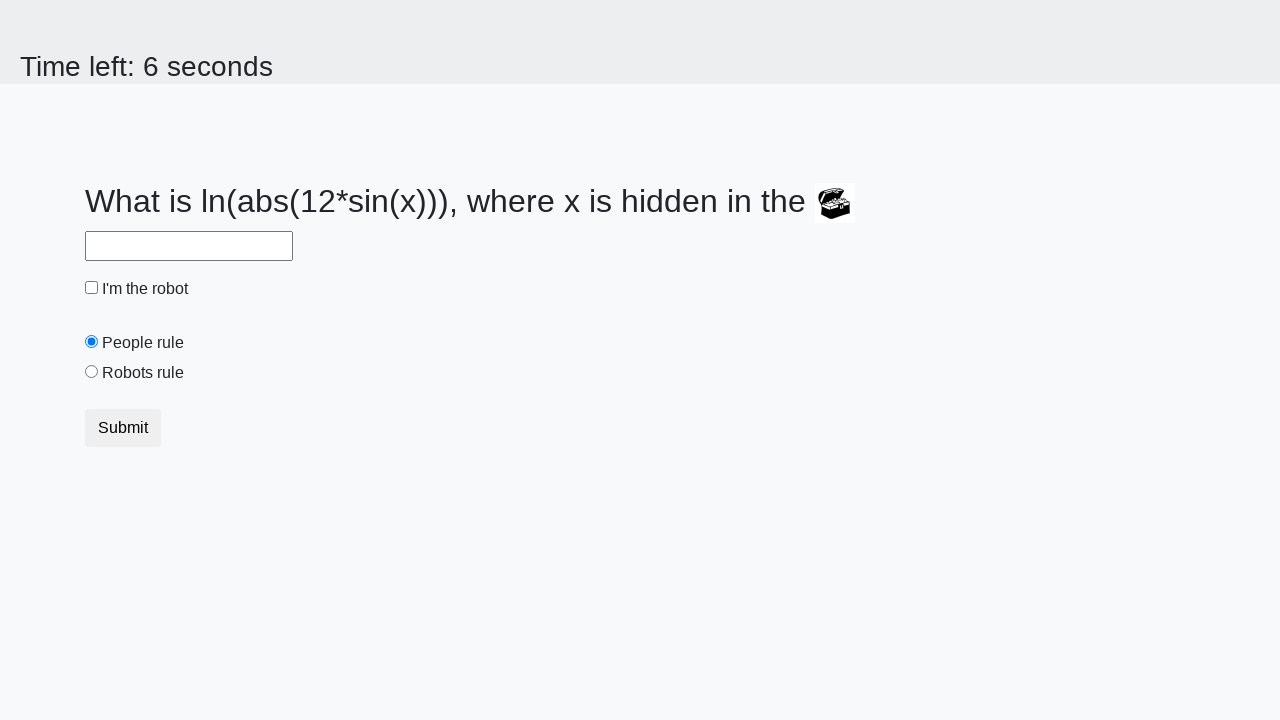

Filled answer field with calculated value: 2.393813808334808 on #answer
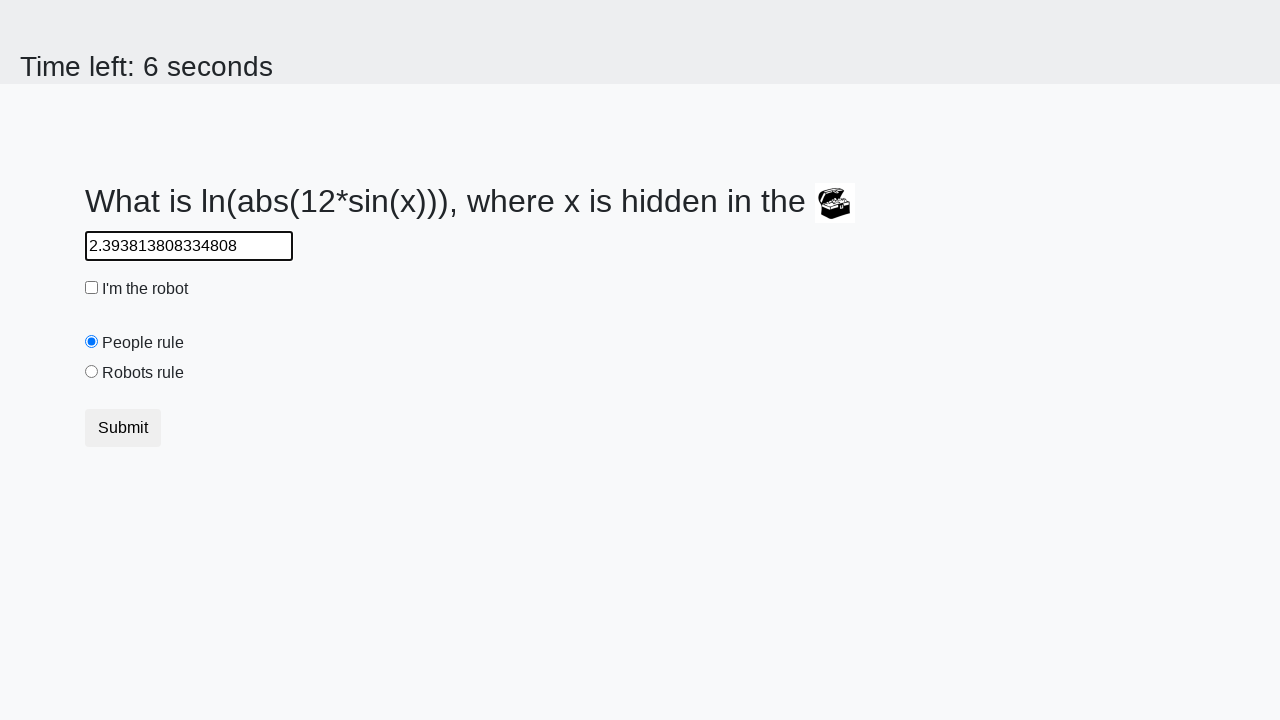

Clicked the robot checkbox at (92, 288) on #robotCheckbox
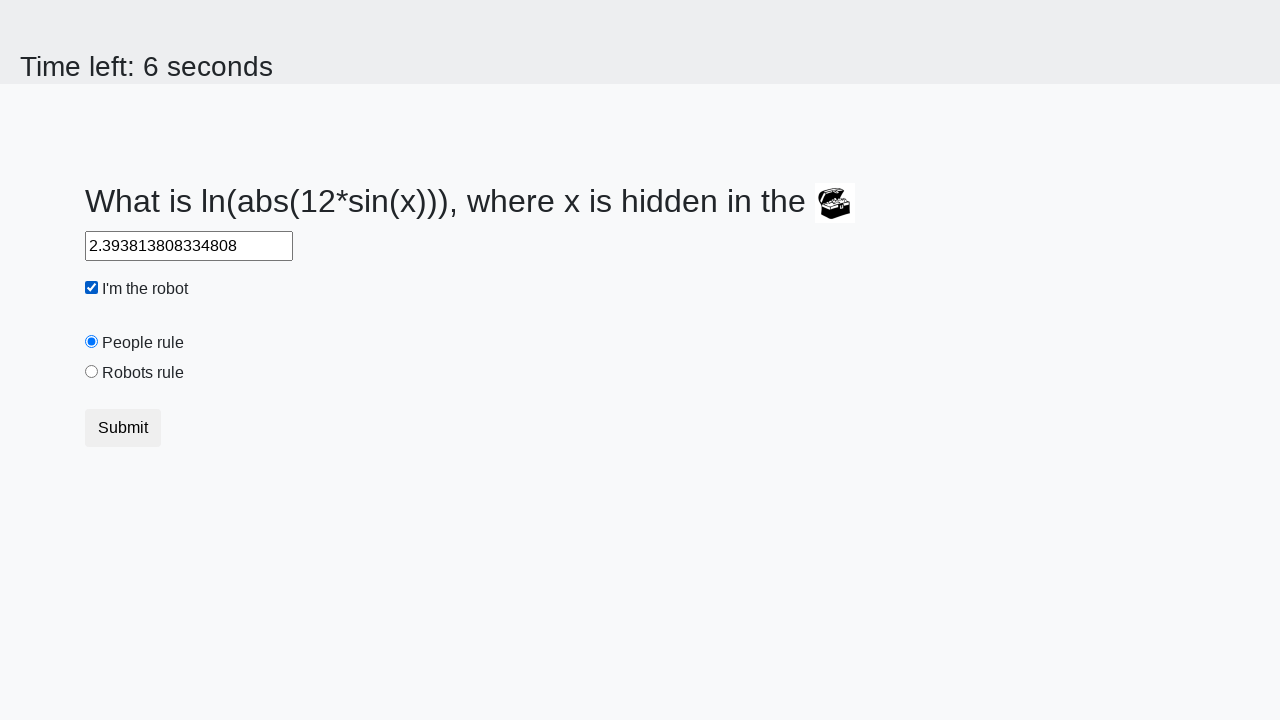

Clicked the robots rule radio button at (92, 372) on #robotsRule
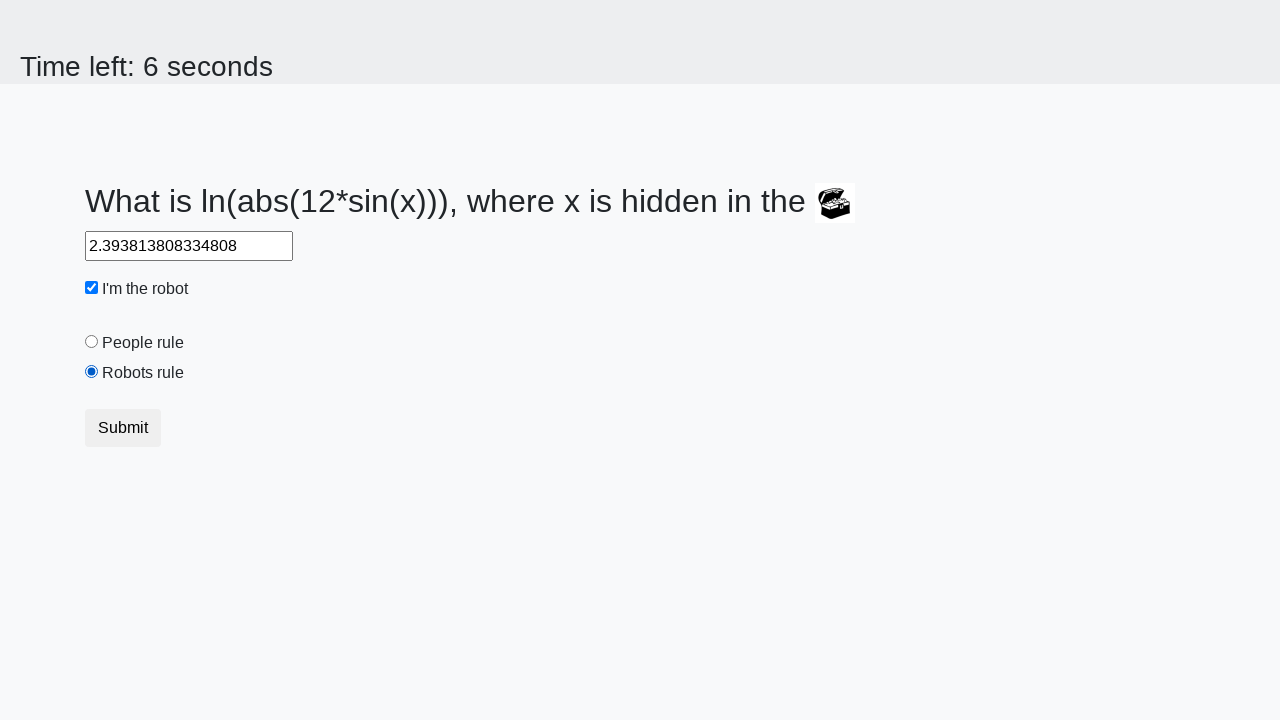

Submitted the form by clicking the default button at (123, 428) on .btn-default
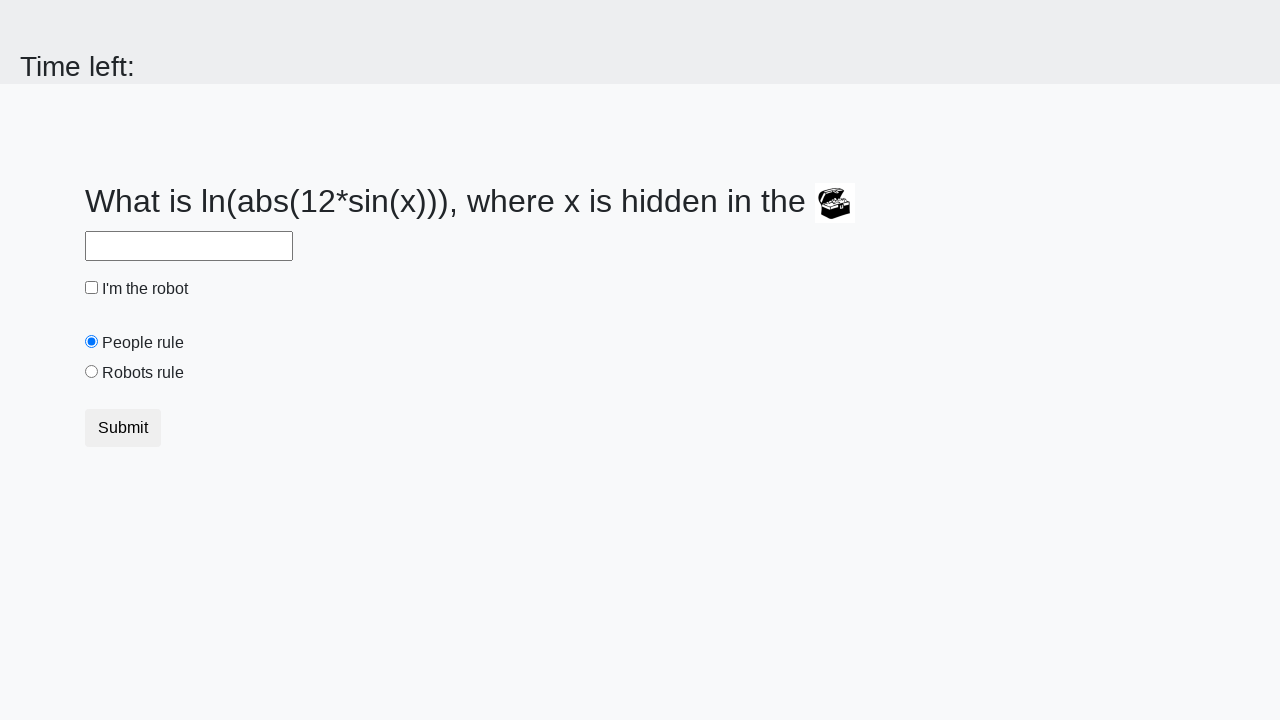

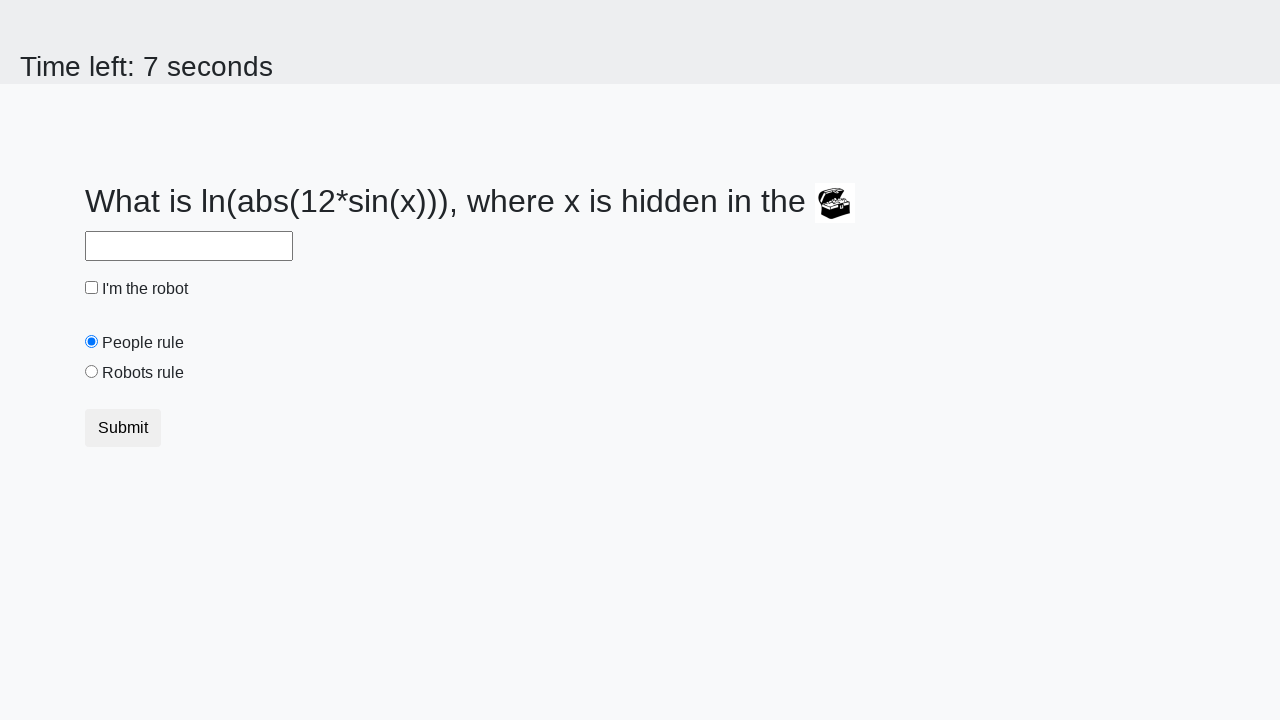